Verifies that the page title of the OrangeHRM application is correct

Starting URL: https://opensource-demo.orangehrmlive.com/web/index.php/auth/login

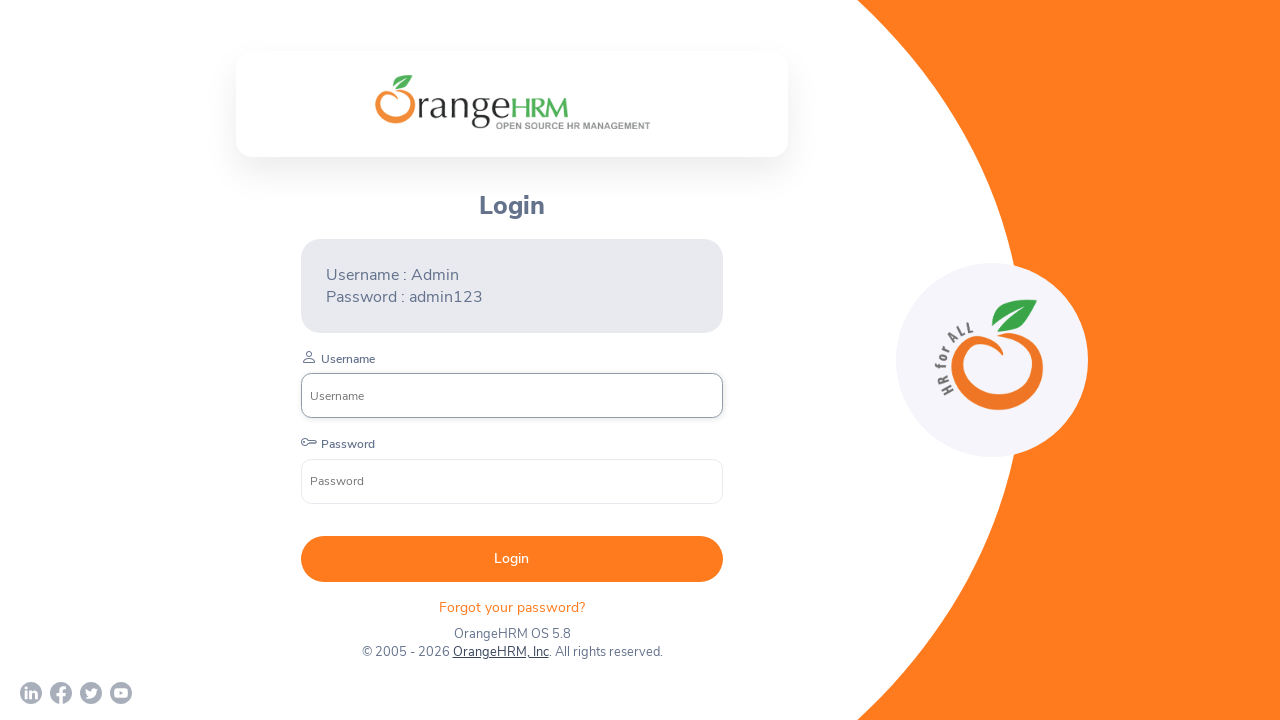

Waited for page to reach domcontentloaded state
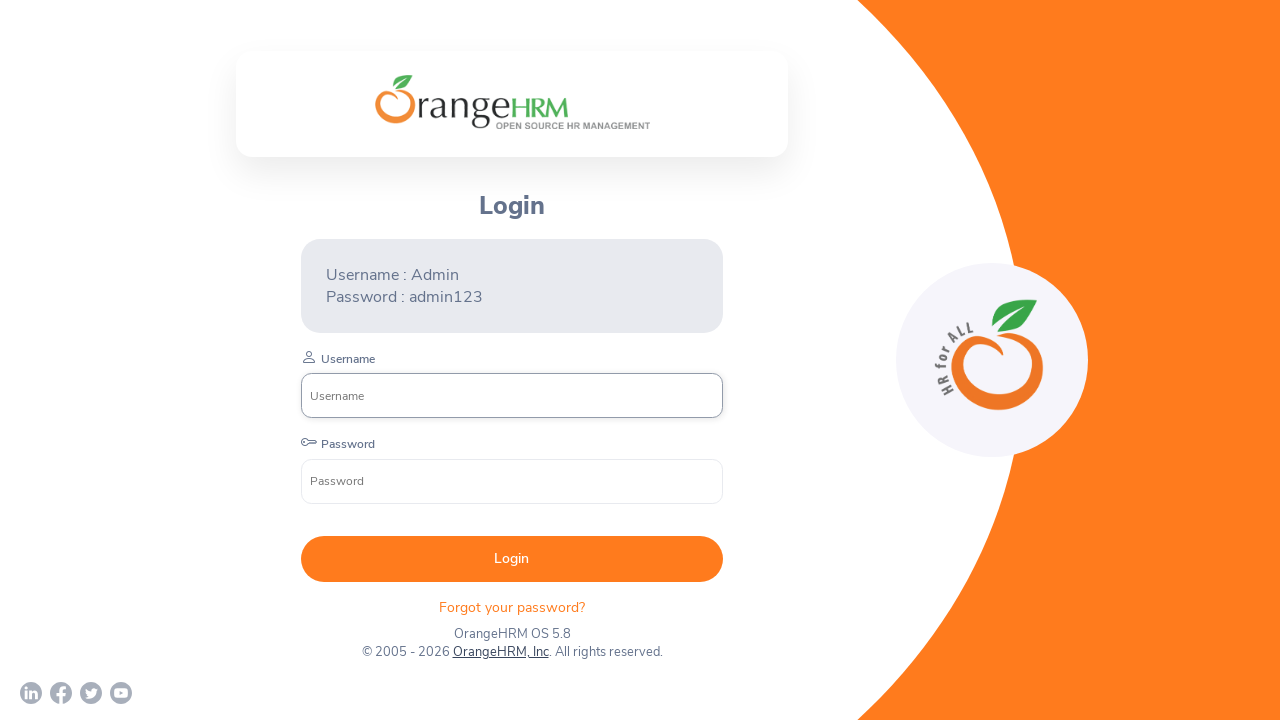

Verified that page title is 'OrangeHRM'
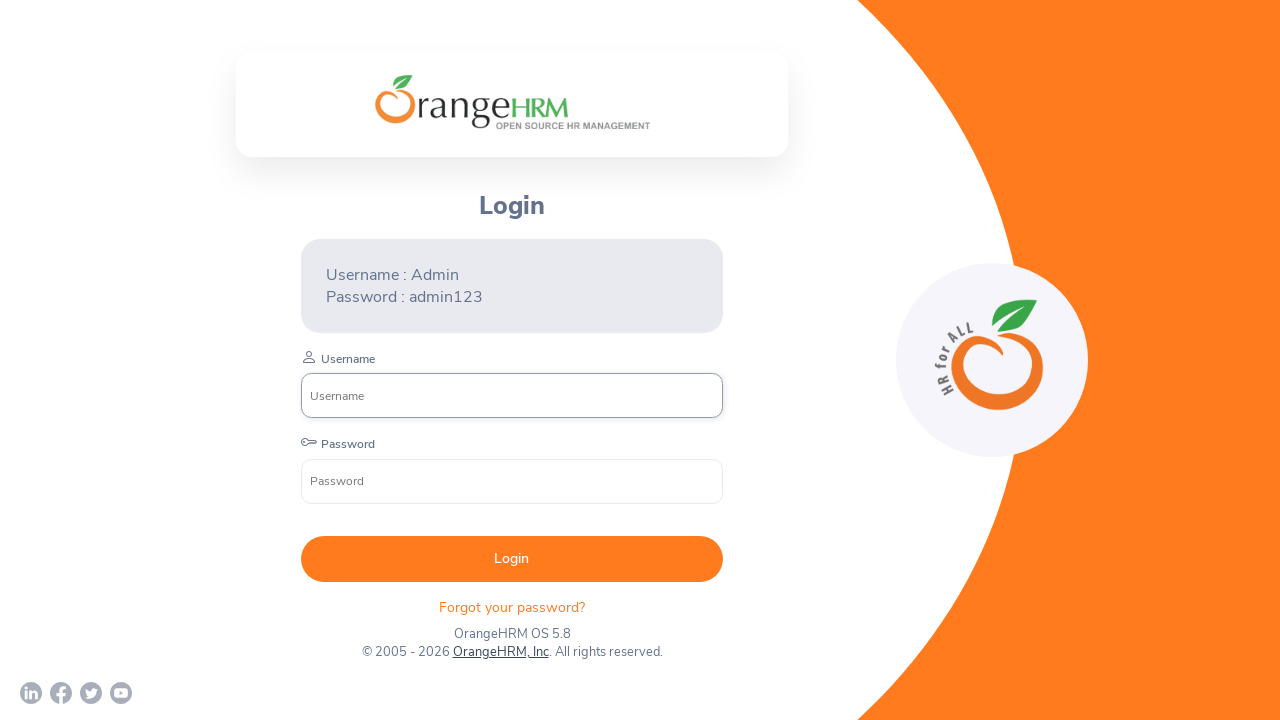

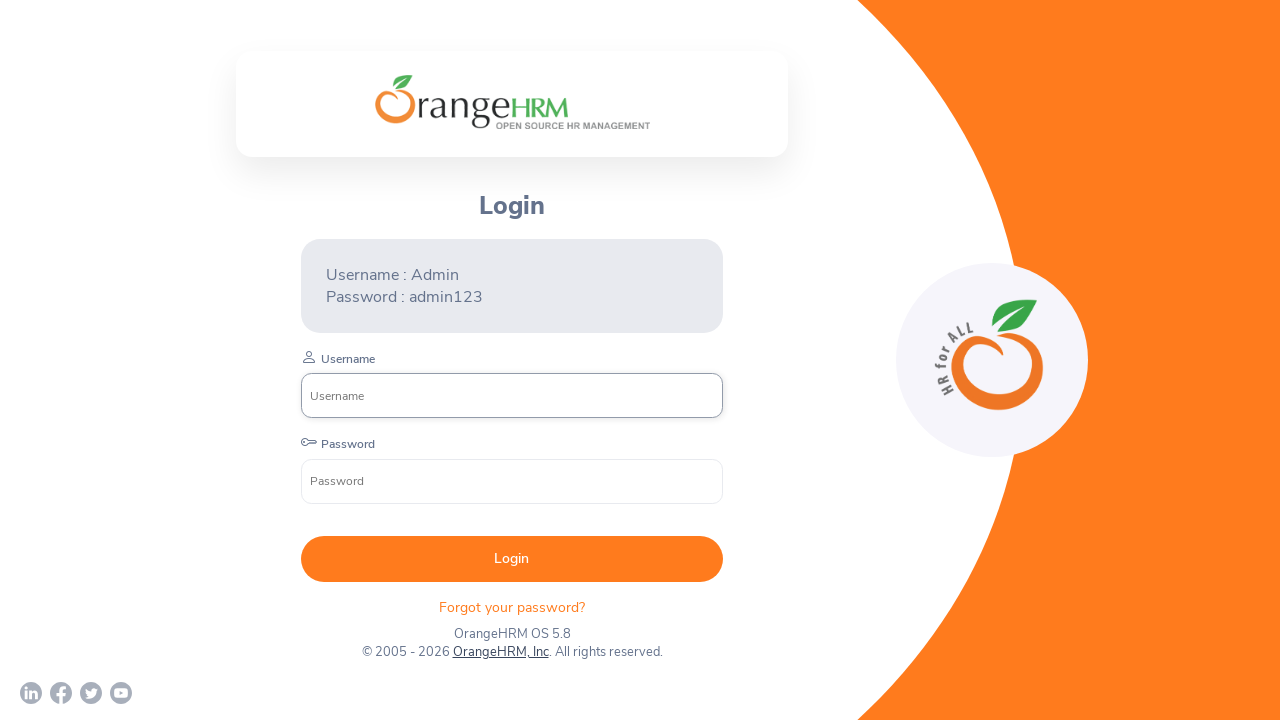